Tests that new todo items are appended to the bottom of the list by creating 3 items and verifying the count display.

Starting URL: https://demo.playwright.dev/todomvc

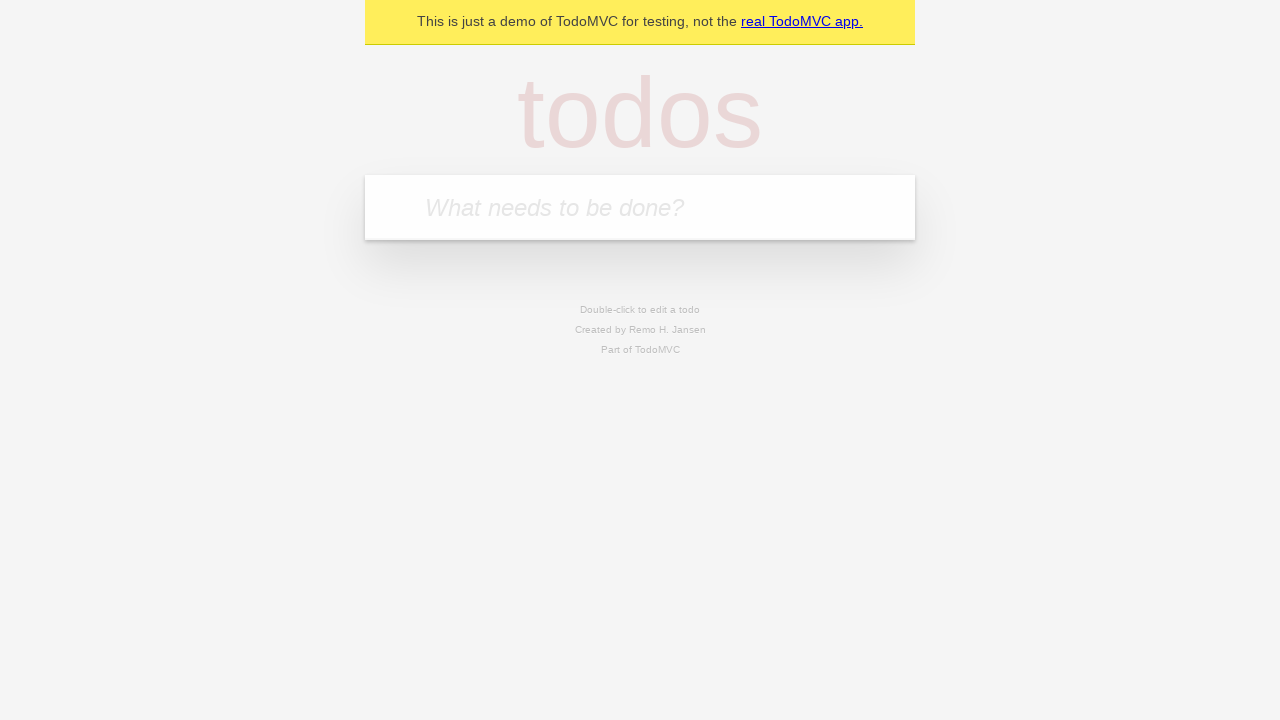

Filled todo input with 'buy some cheese' on internal:attr=[placeholder="What needs to be done?"i]
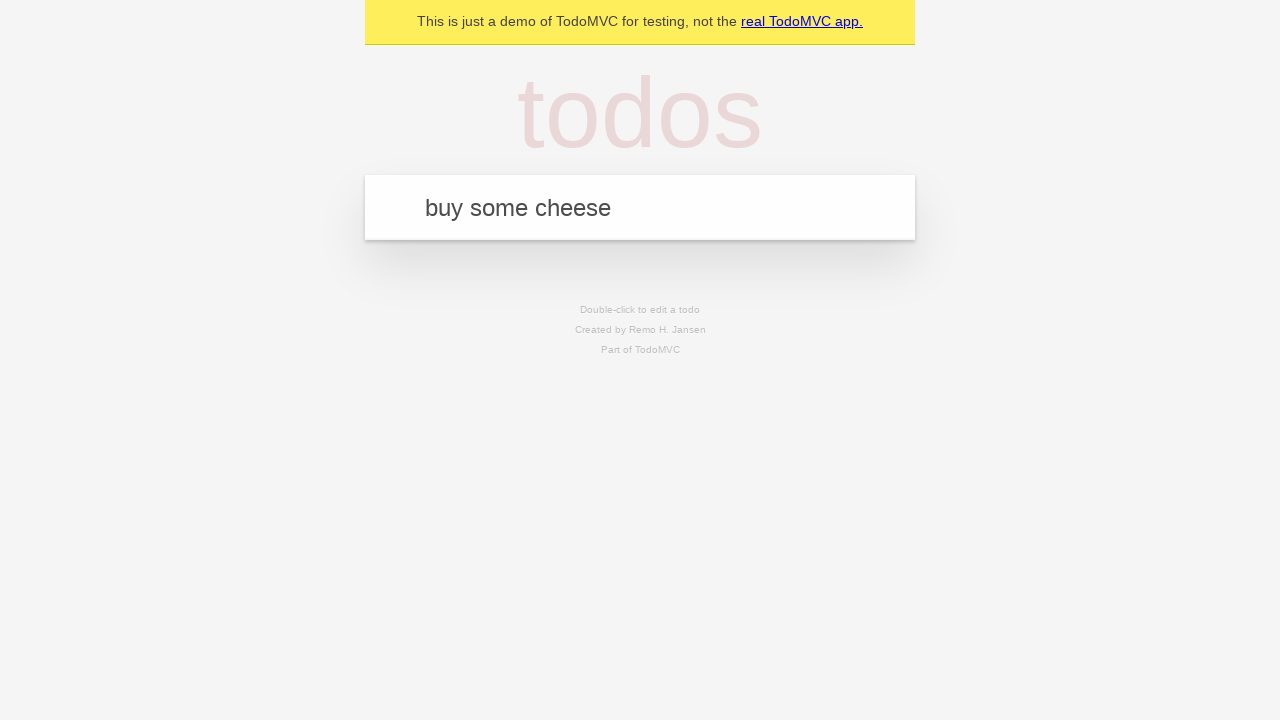

Pressed Enter to add todo item 'buy some cheese' on internal:attr=[placeholder="What needs to be done?"i]
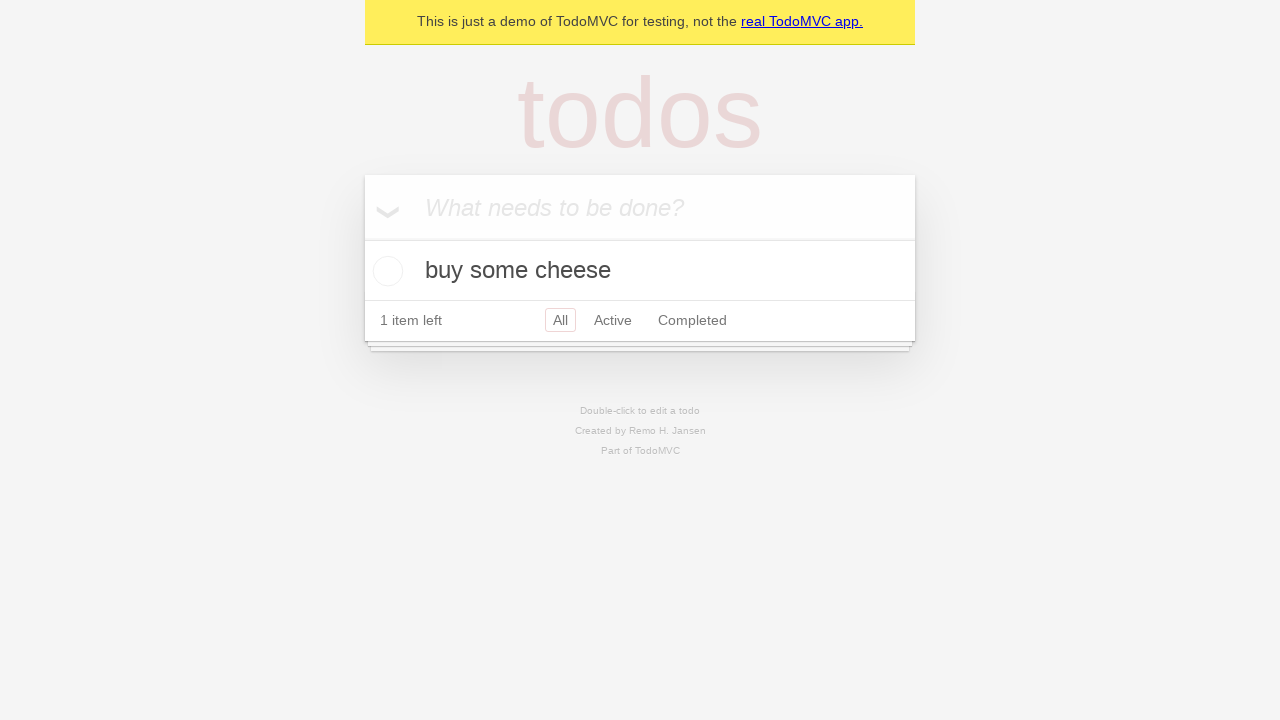

Filled todo input with 'feed the cat' on internal:attr=[placeholder="What needs to be done?"i]
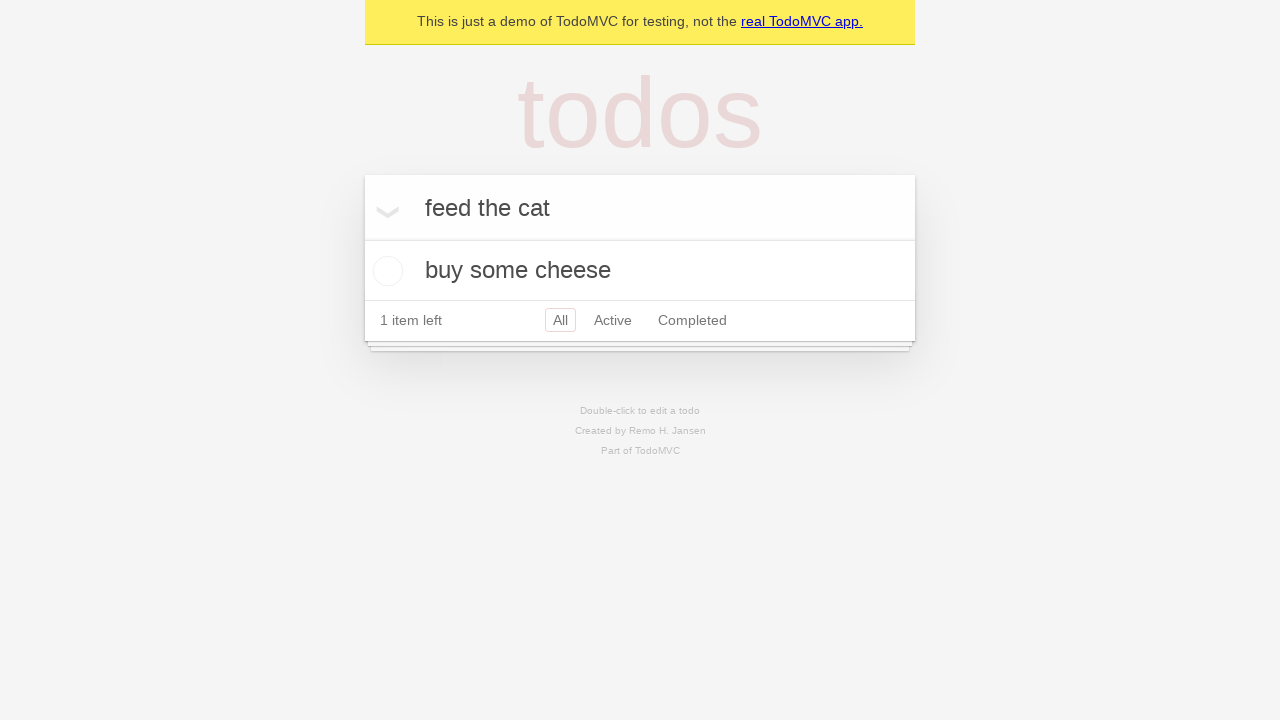

Pressed Enter to add todo item 'feed the cat' on internal:attr=[placeholder="What needs to be done?"i]
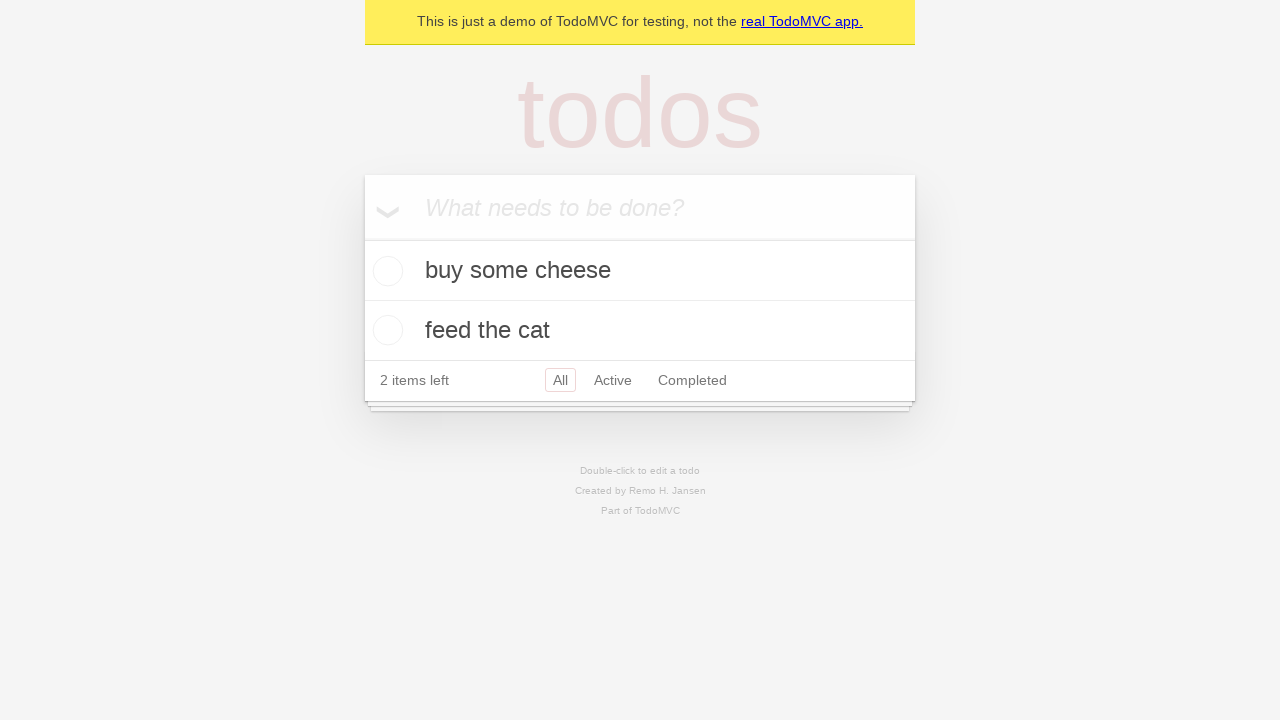

Filled todo input with 'book a doctors appointment' on internal:attr=[placeholder="What needs to be done?"i]
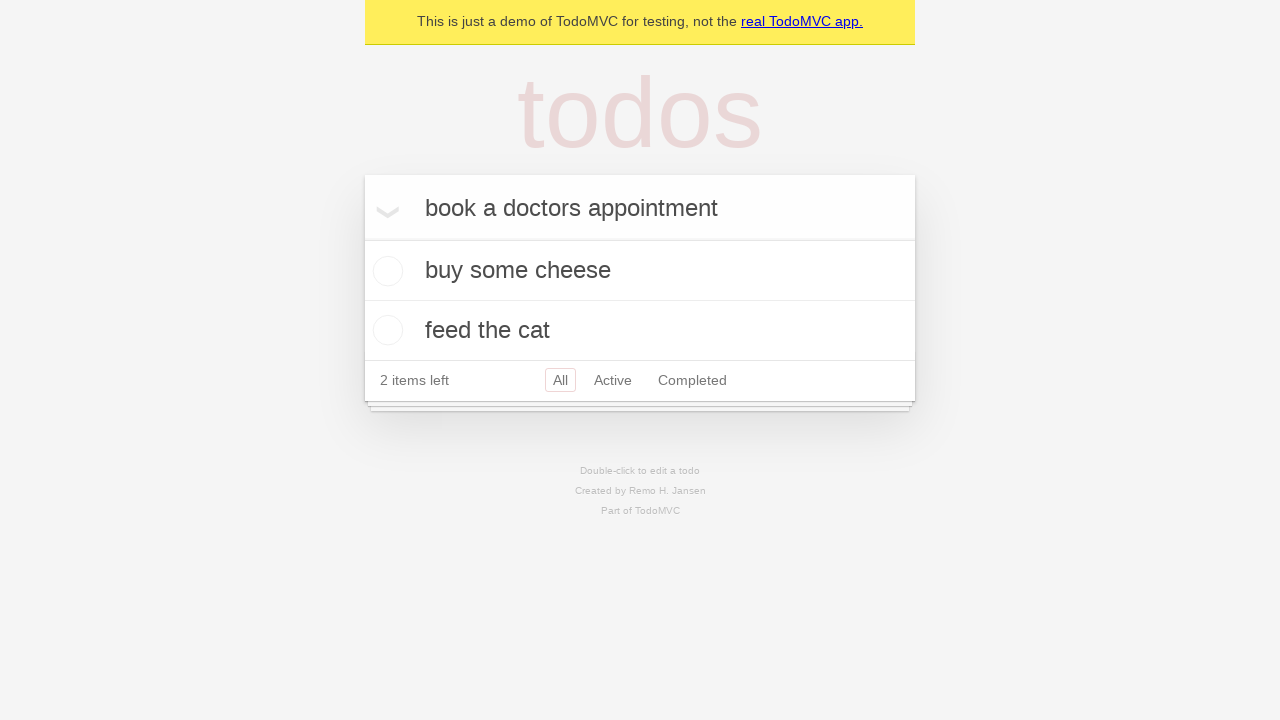

Pressed Enter to add todo item 'book a doctors appointment' on internal:attr=[placeholder="What needs to be done?"i]
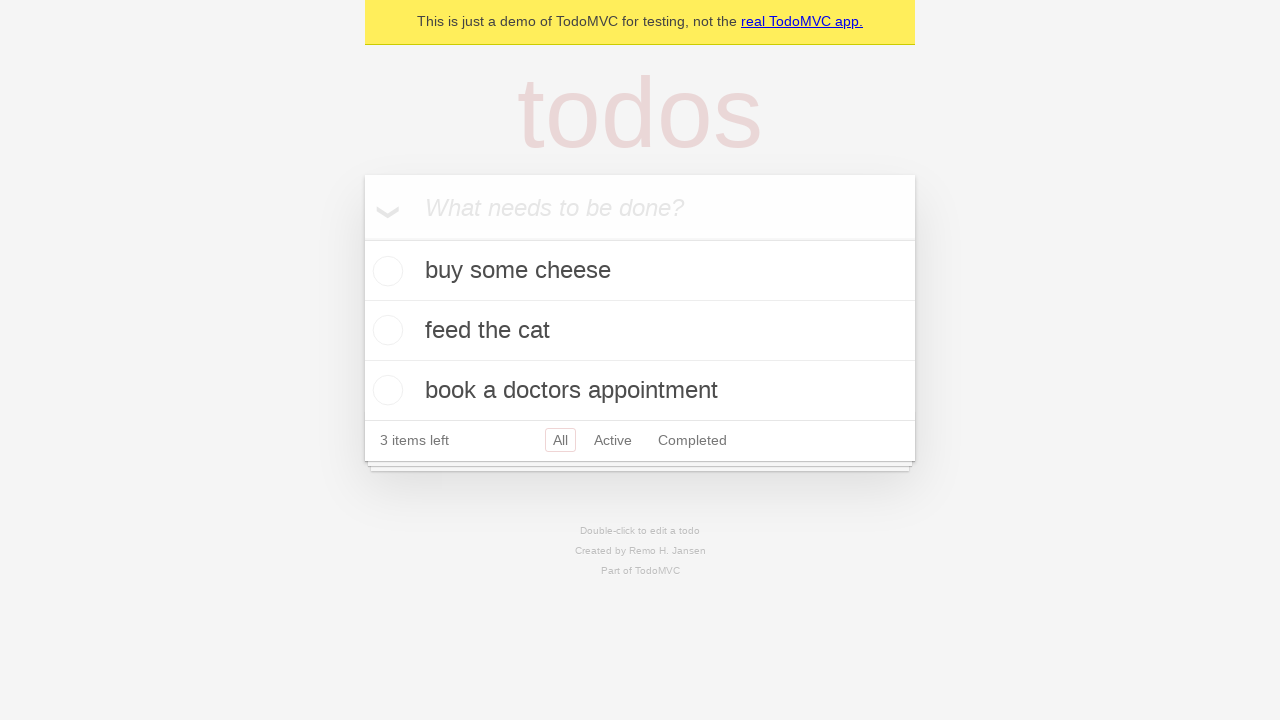

Verified that todo list displays '3 items left'
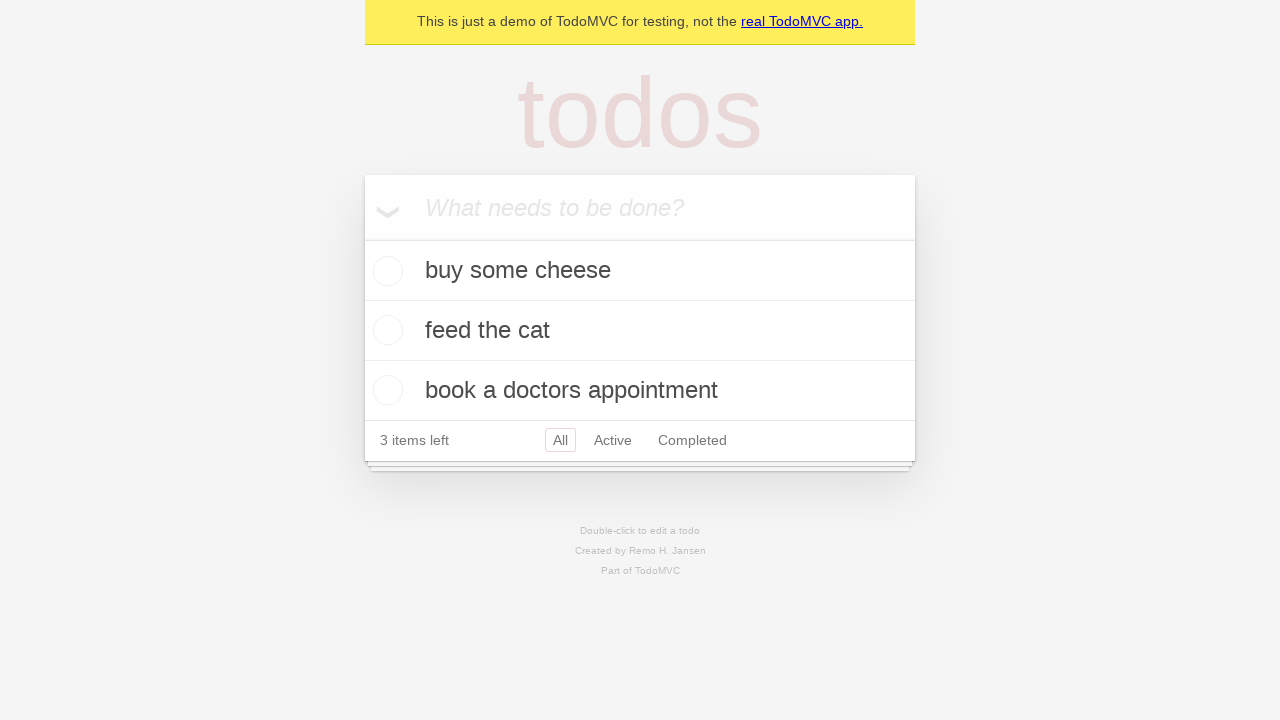

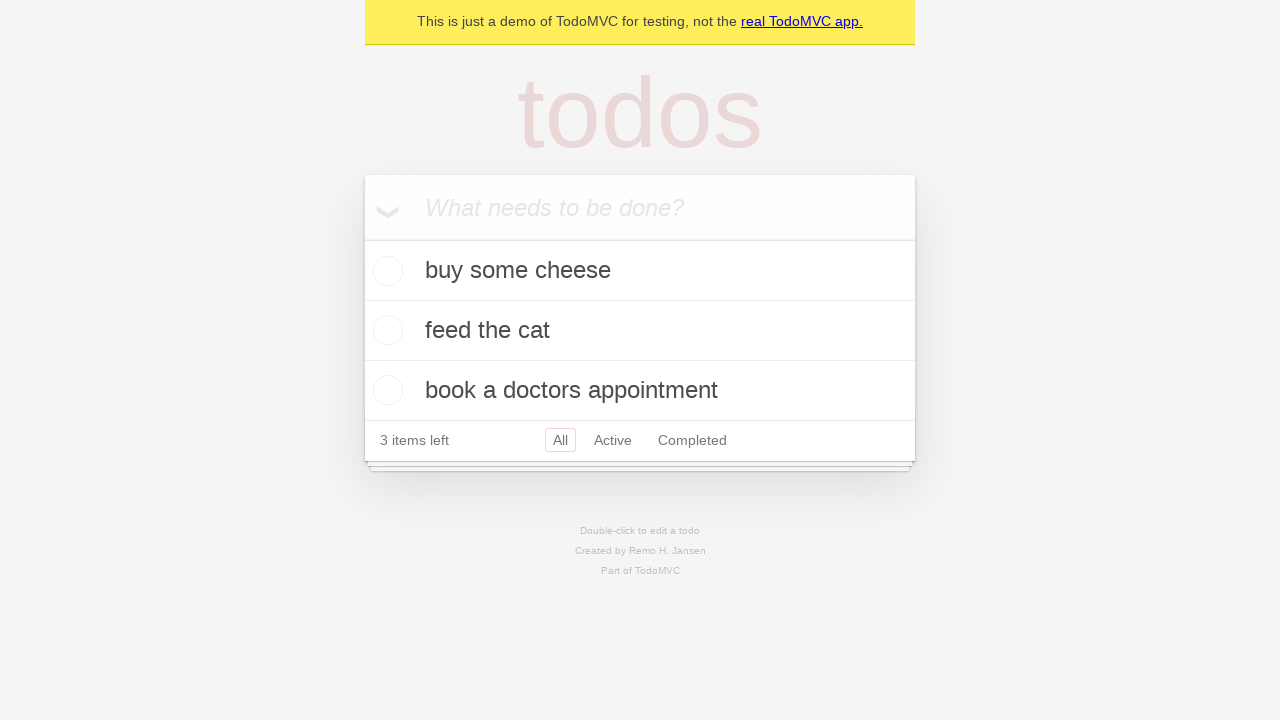